Tests browsing languages starting with letter M and verifies MySQL language link is present

Starting URL: http://www.99-bottles-of-beer.net/

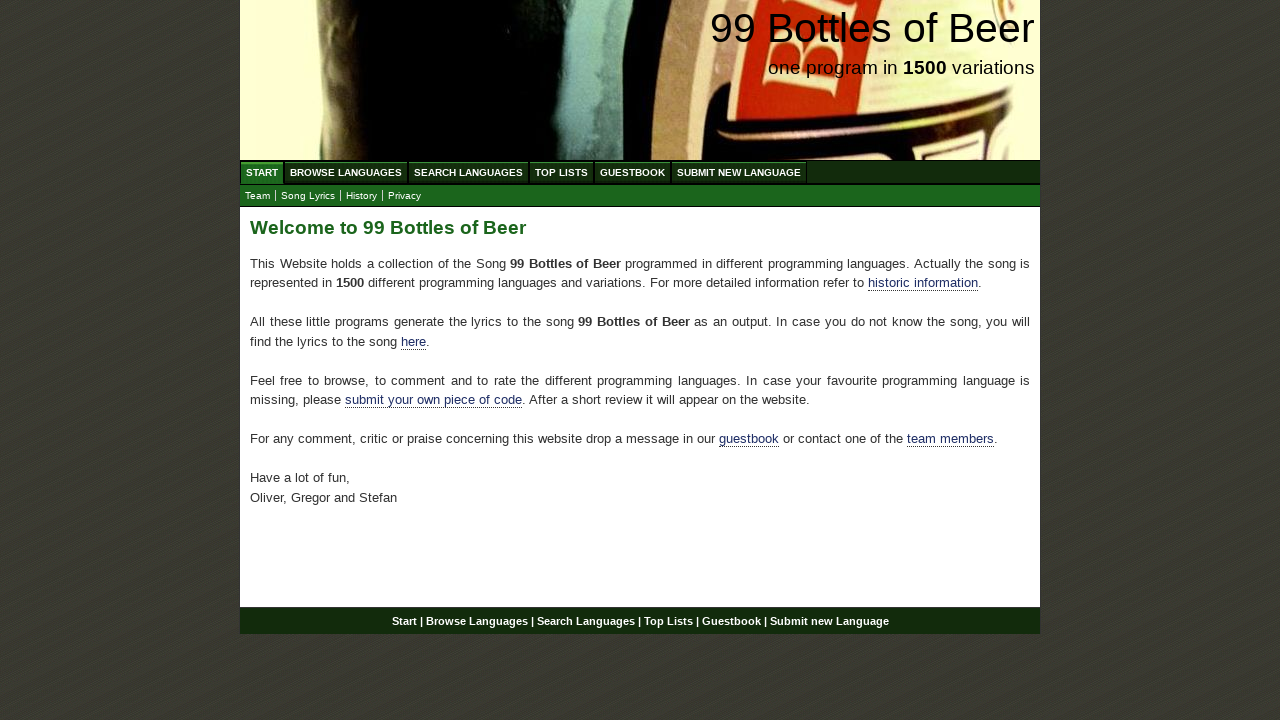

Clicked on Browse Languages menu item at (346, 172) on xpath=//ul[@id='menu']//a[text()='Browse Languages']
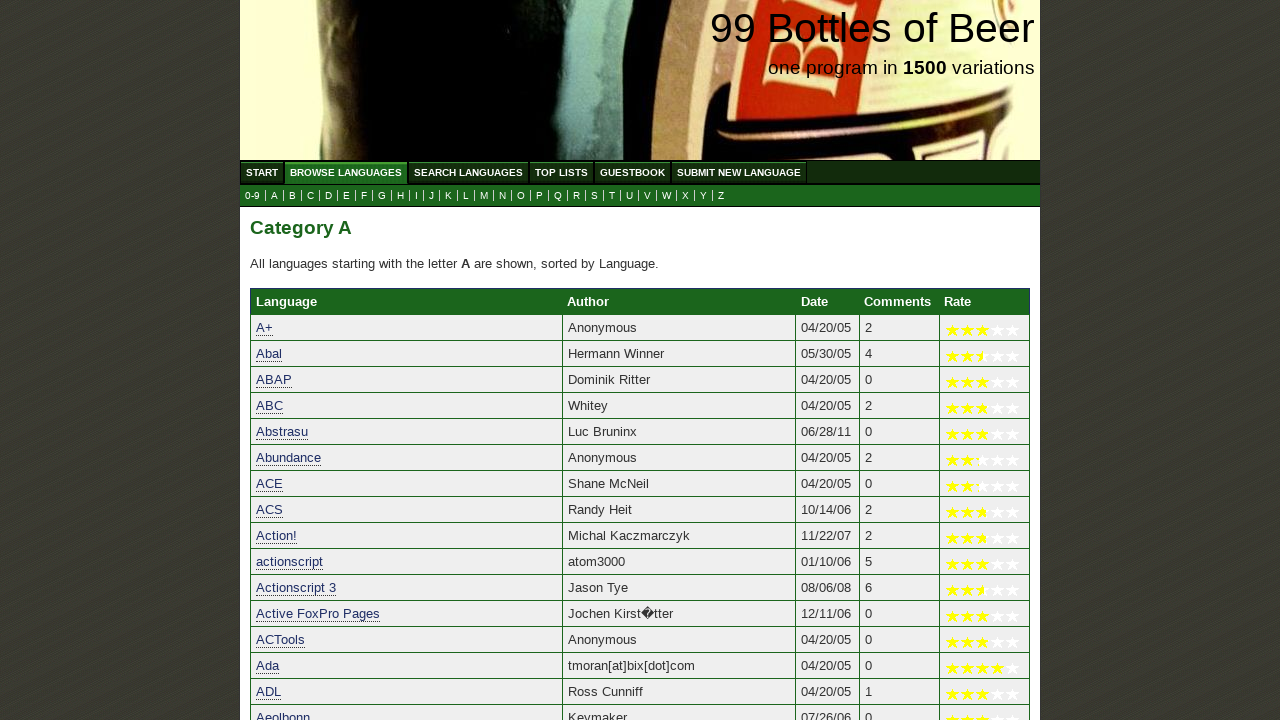

Clicked on M submenu link to browse languages starting with M at (484, 196) on xpath=//ul[@id='submenu']//a[@href='m.html']
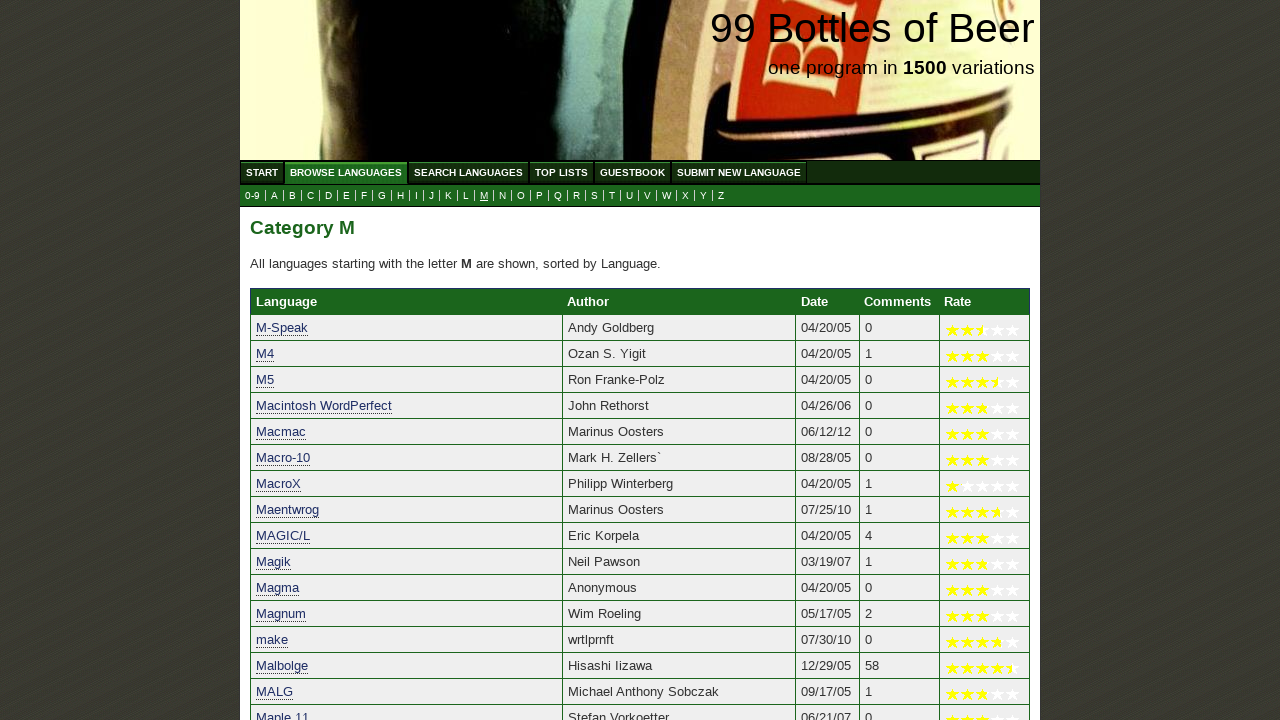

Verified MySQL language link is present
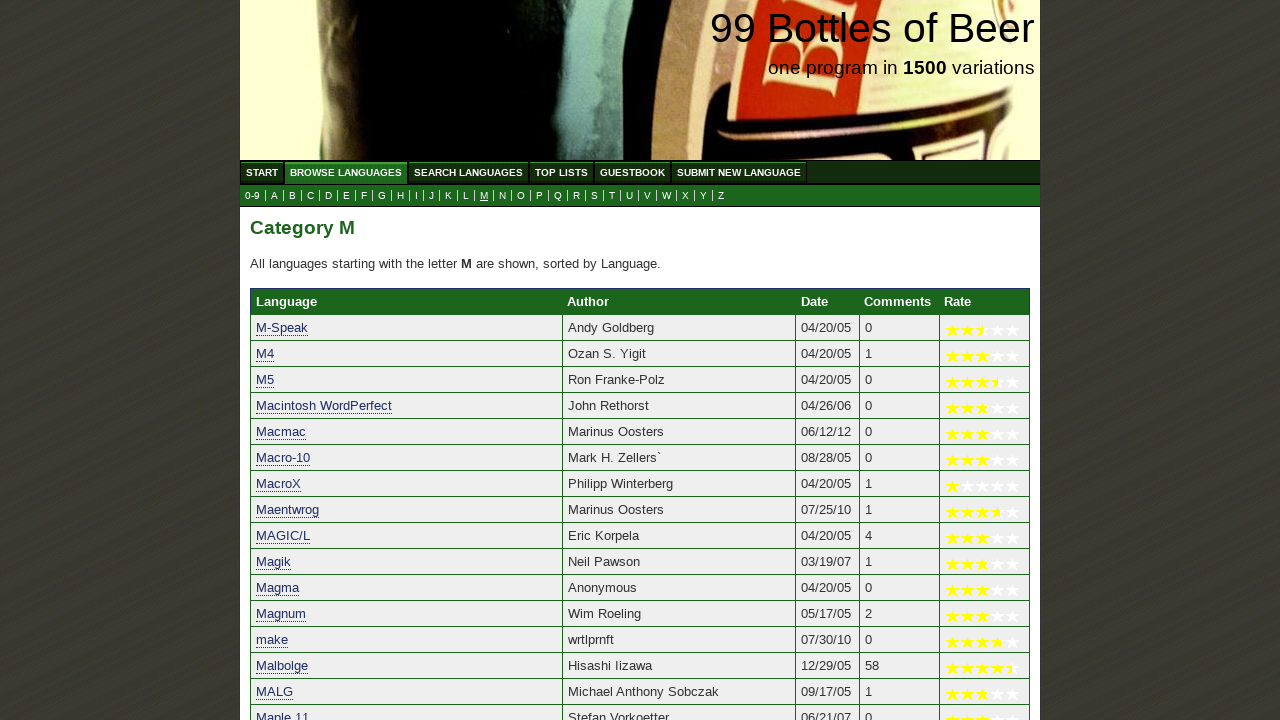

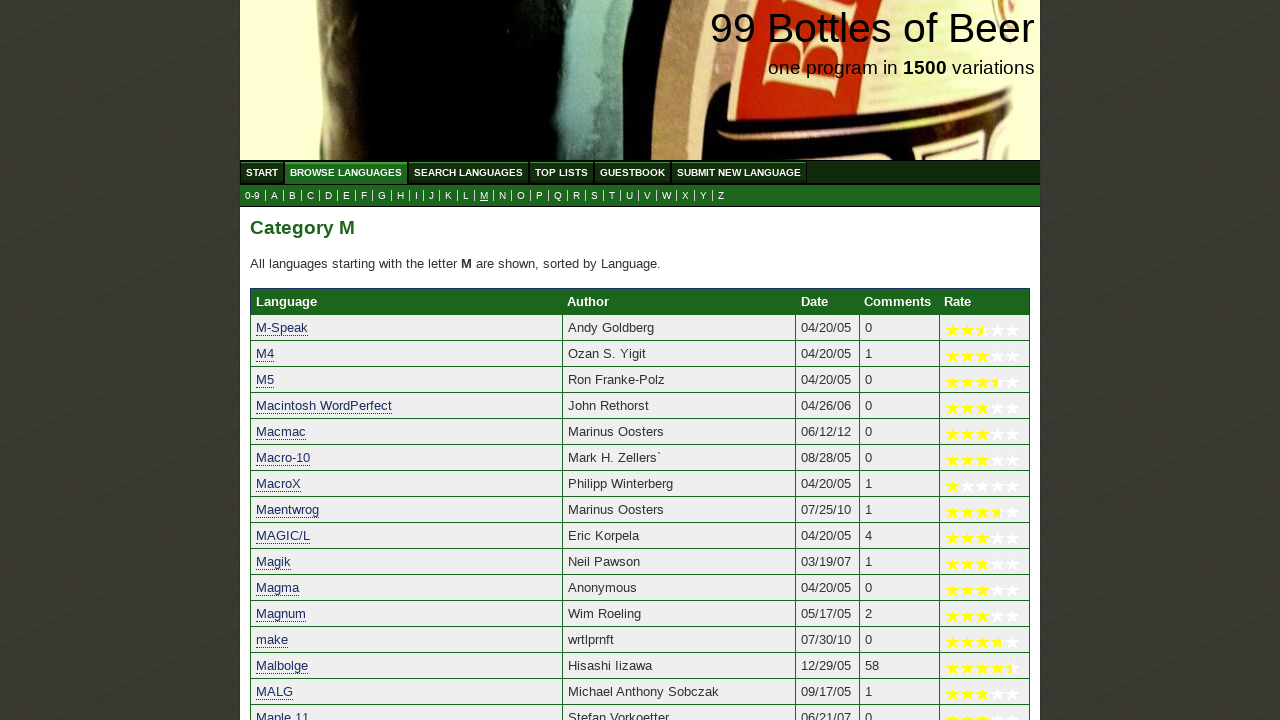